Tests YouTube search input by typing a search query into the search box and verifying the text was entered correctly

Starting URL: https://www.youtube.com

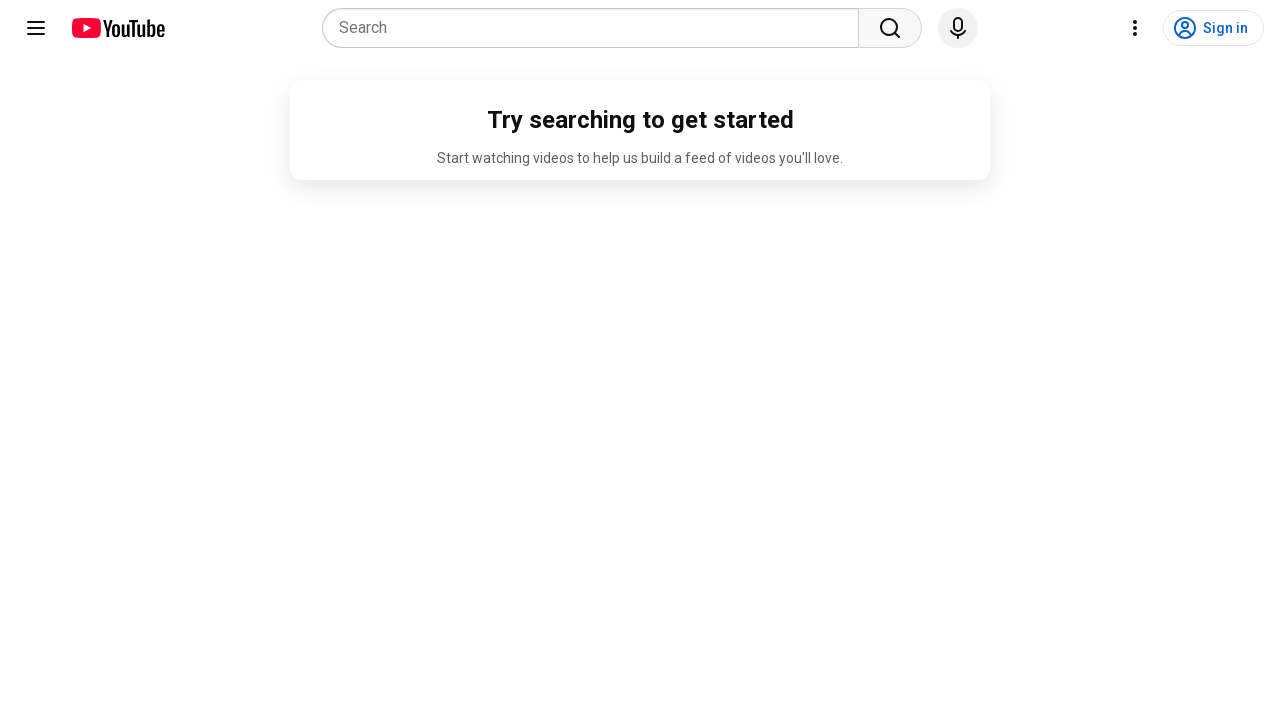

Filled YouTube search box with 'Selenium' on input[name='search_query']
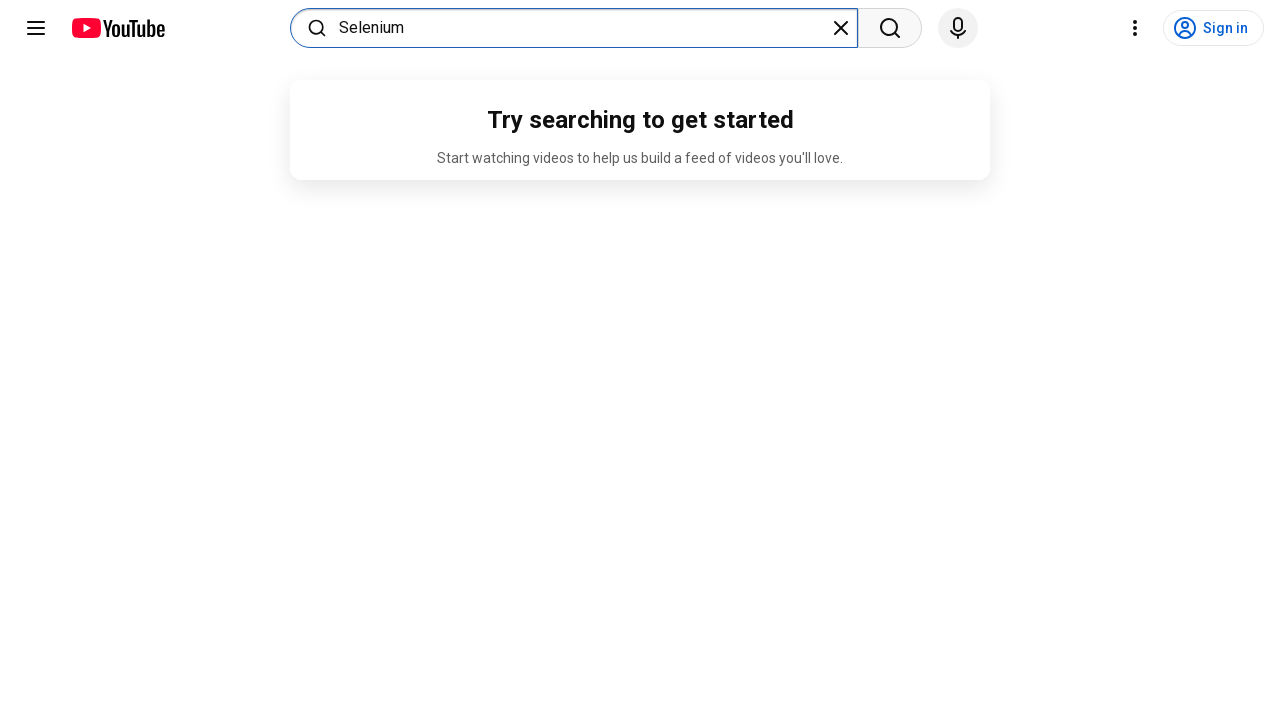

Located the search input field
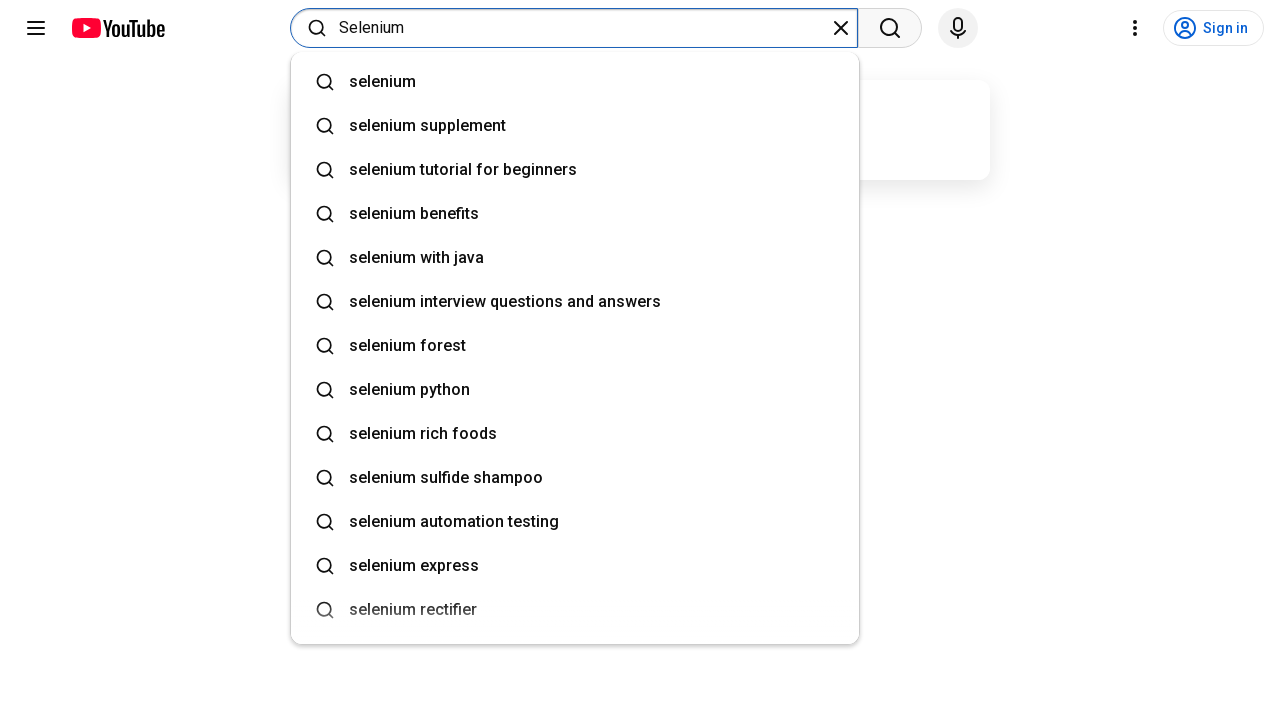

Retrieved the value from search input field
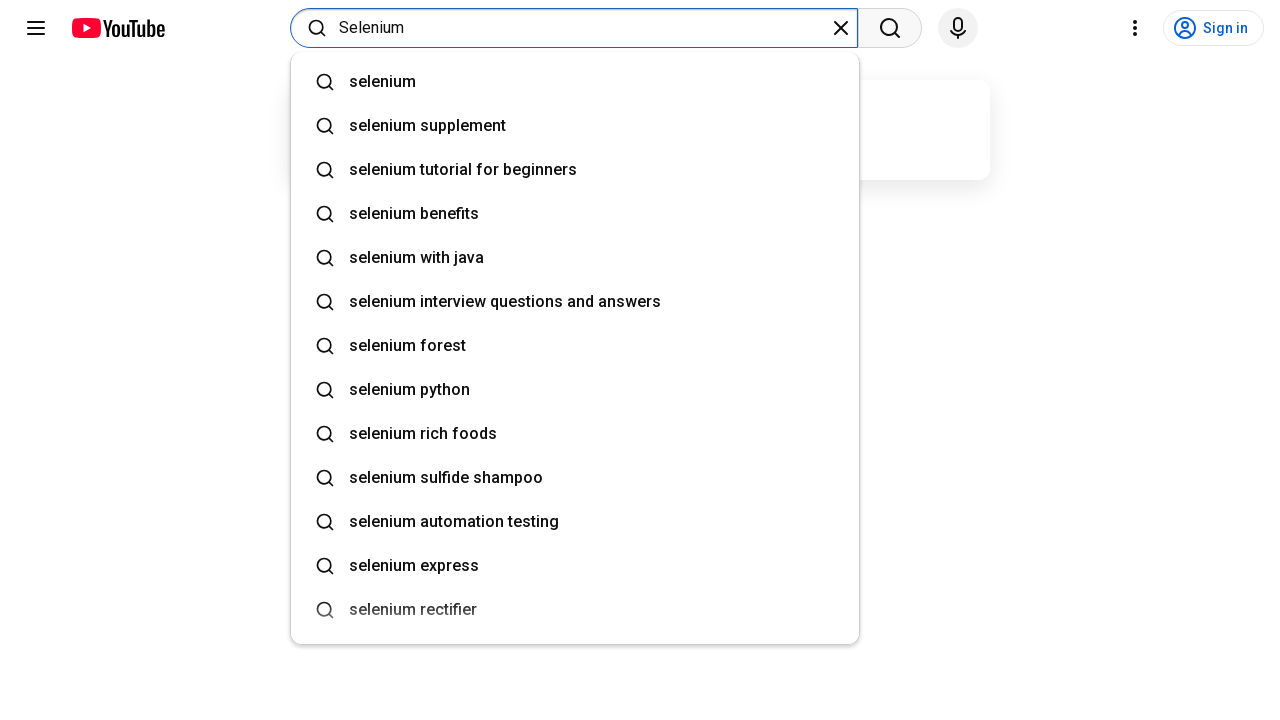

Verified that entered text matches the search term 'Selenium'
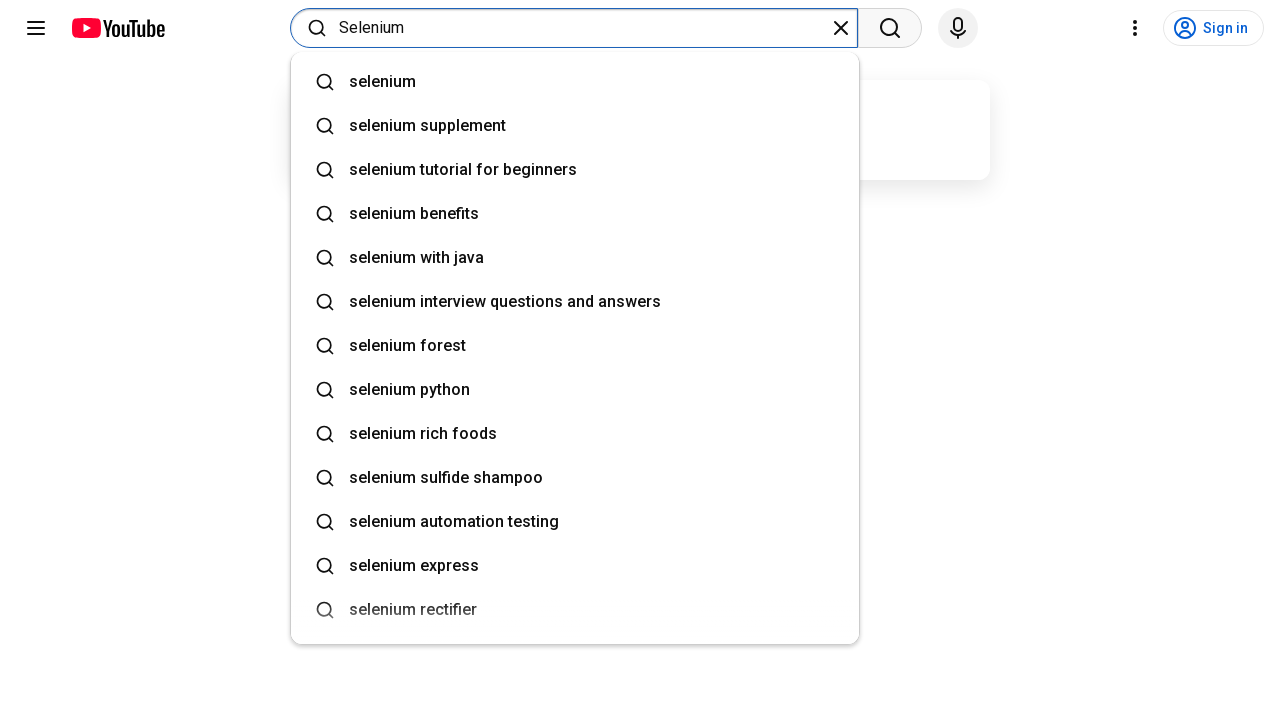

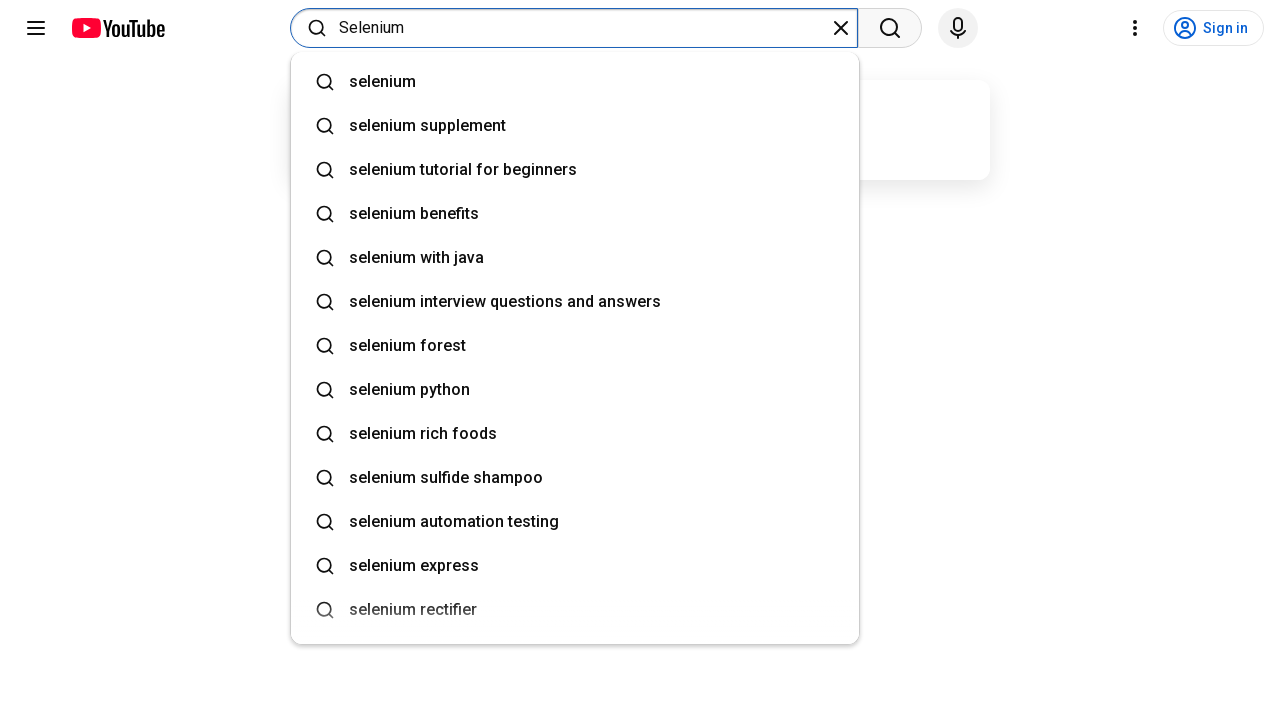